Tests that clicking Clear completed removes completed items from the list

Starting URL: https://demo.playwright.dev/todomvc

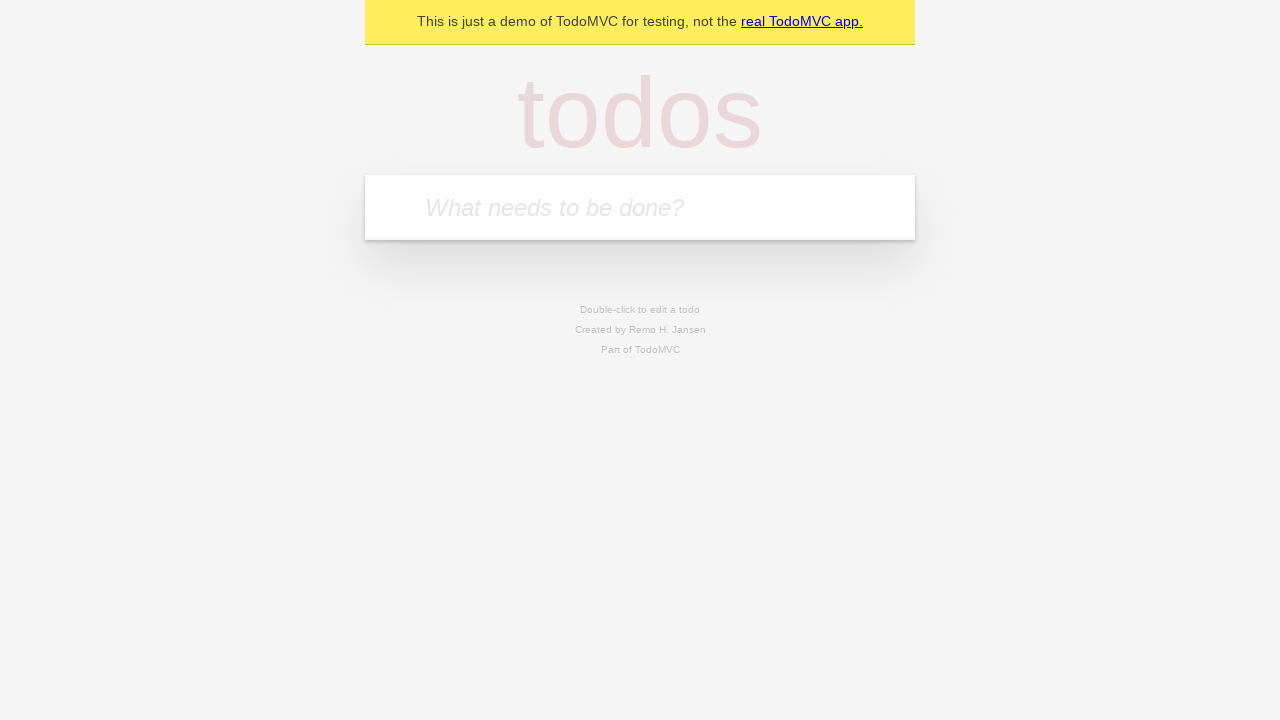

Filled todo input with 'buy some cheese' on internal:attr=[placeholder="What needs to be done?"i]
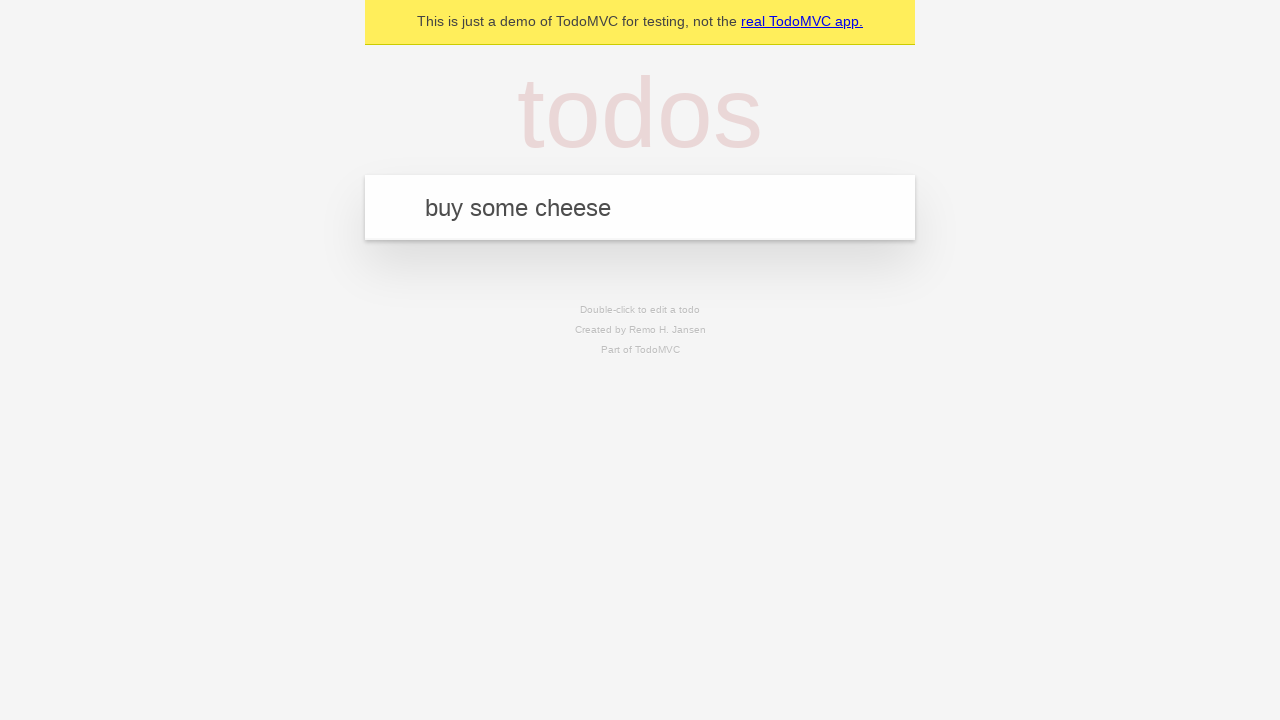

Pressed Enter to add first todo item on internal:attr=[placeholder="What needs to be done?"i]
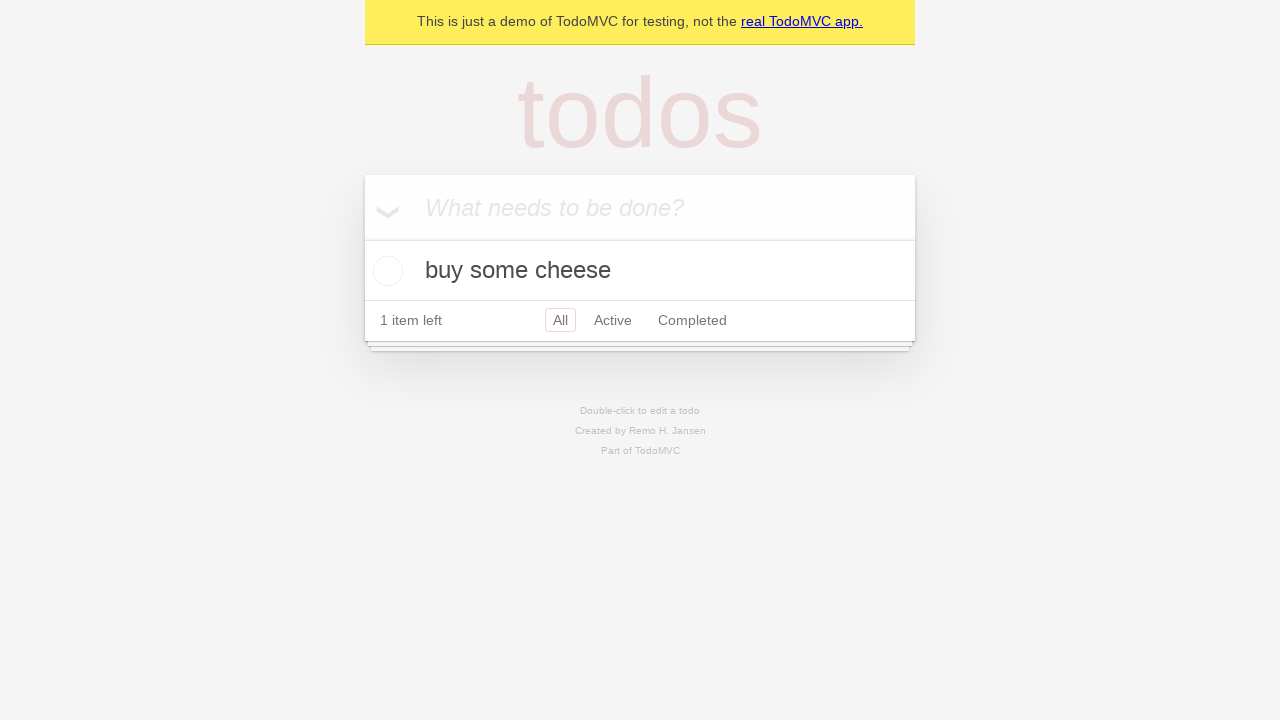

Filled todo input with 'feed the cat' on internal:attr=[placeholder="What needs to be done?"i]
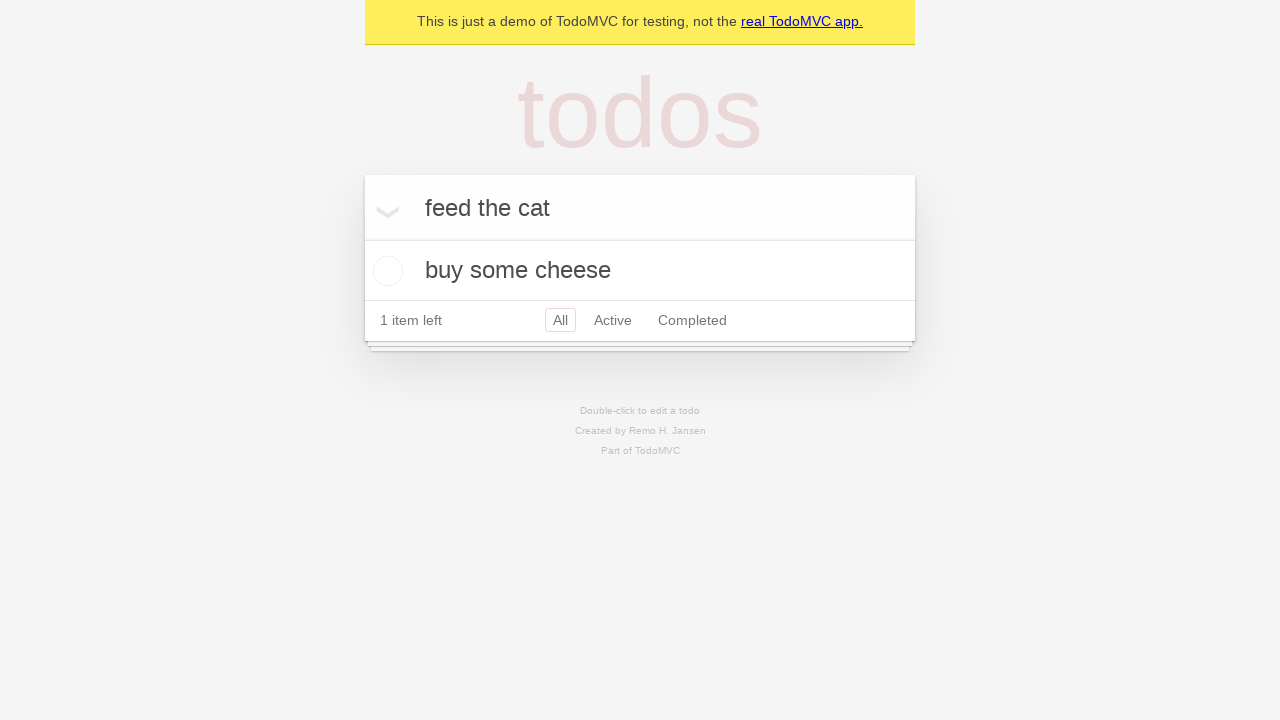

Pressed Enter to add second todo item on internal:attr=[placeholder="What needs to be done?"i]
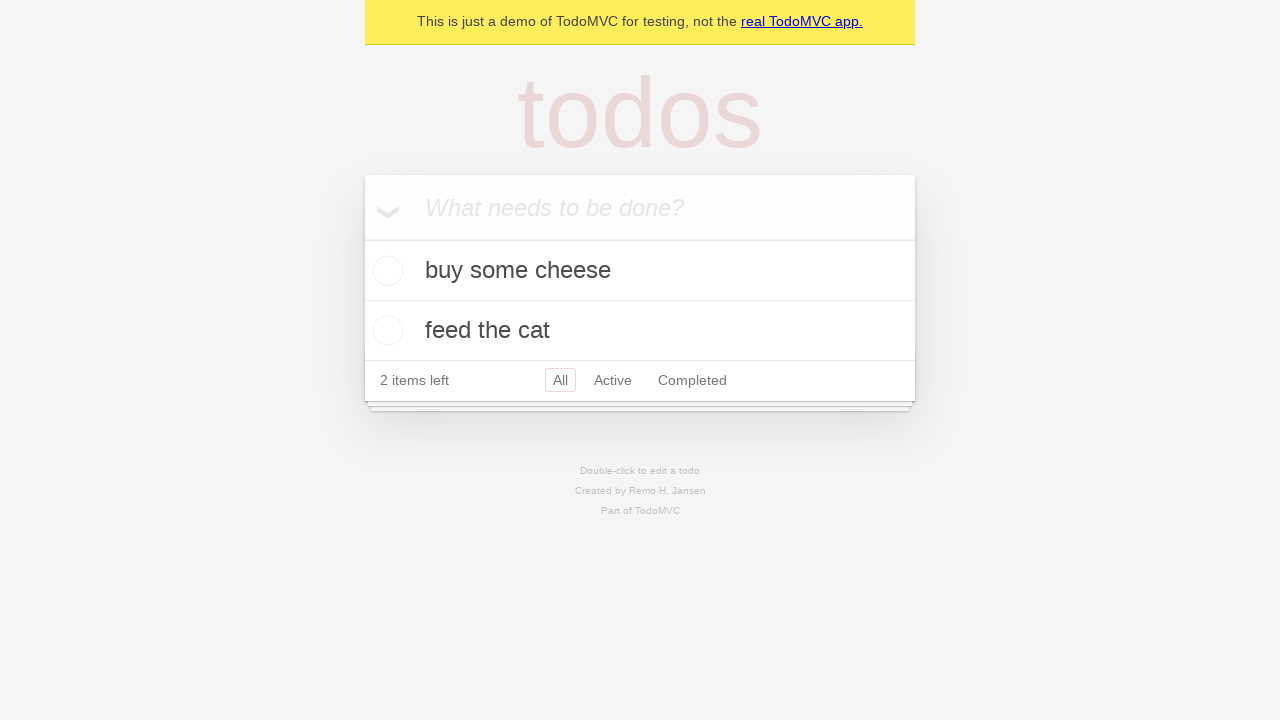

Filled todo input with 'book a doctors appointment' on internal:attr=[placeholder="What needs to be done?"i]
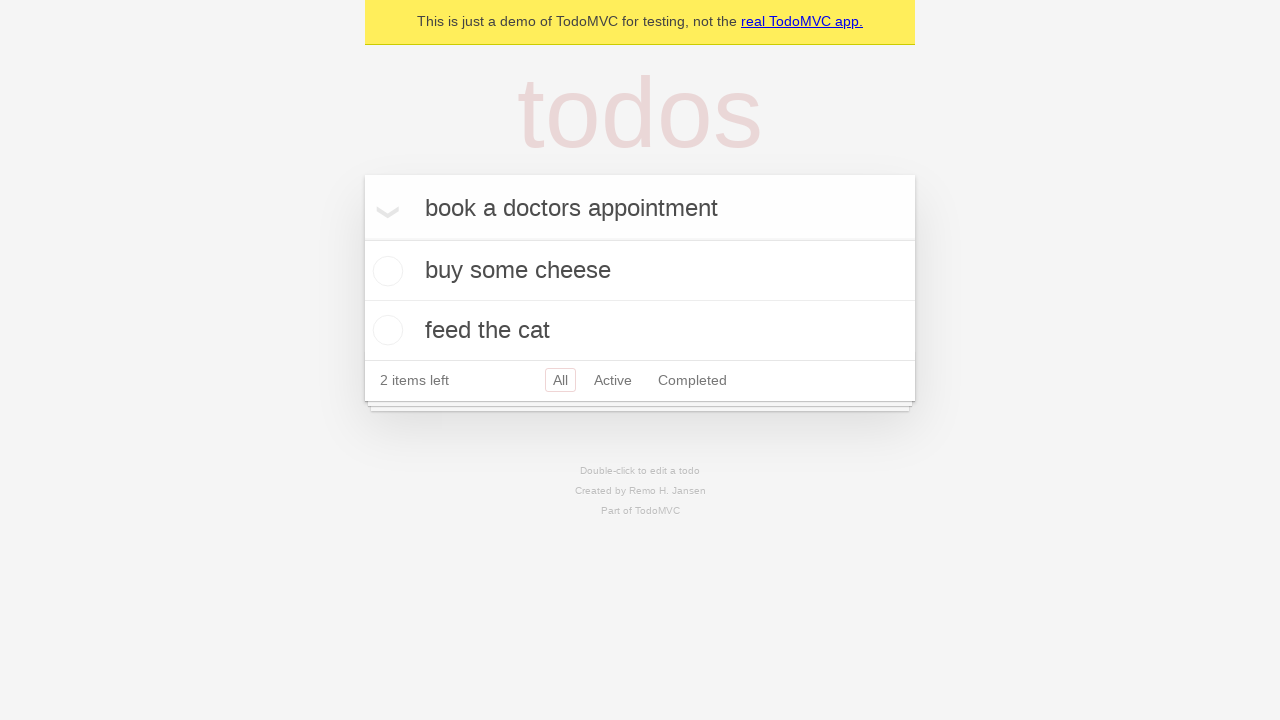

Pressed Enter to add third todo item on internal:attr=[placeholder="What needs to be done?"i]
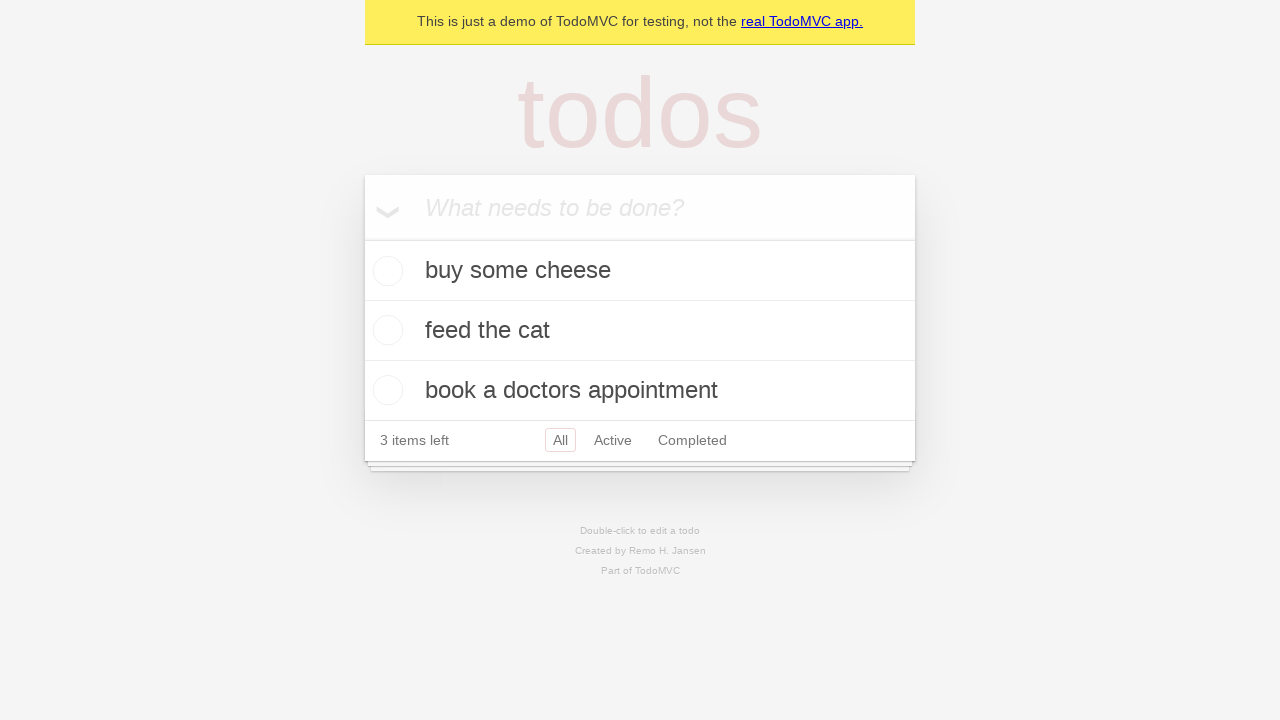

Checked the second todo item to mark it as completed at (385, 330) on internal:testid=[data-testid="todo-item"s] >> nth=1 >> internal:role=checkbox
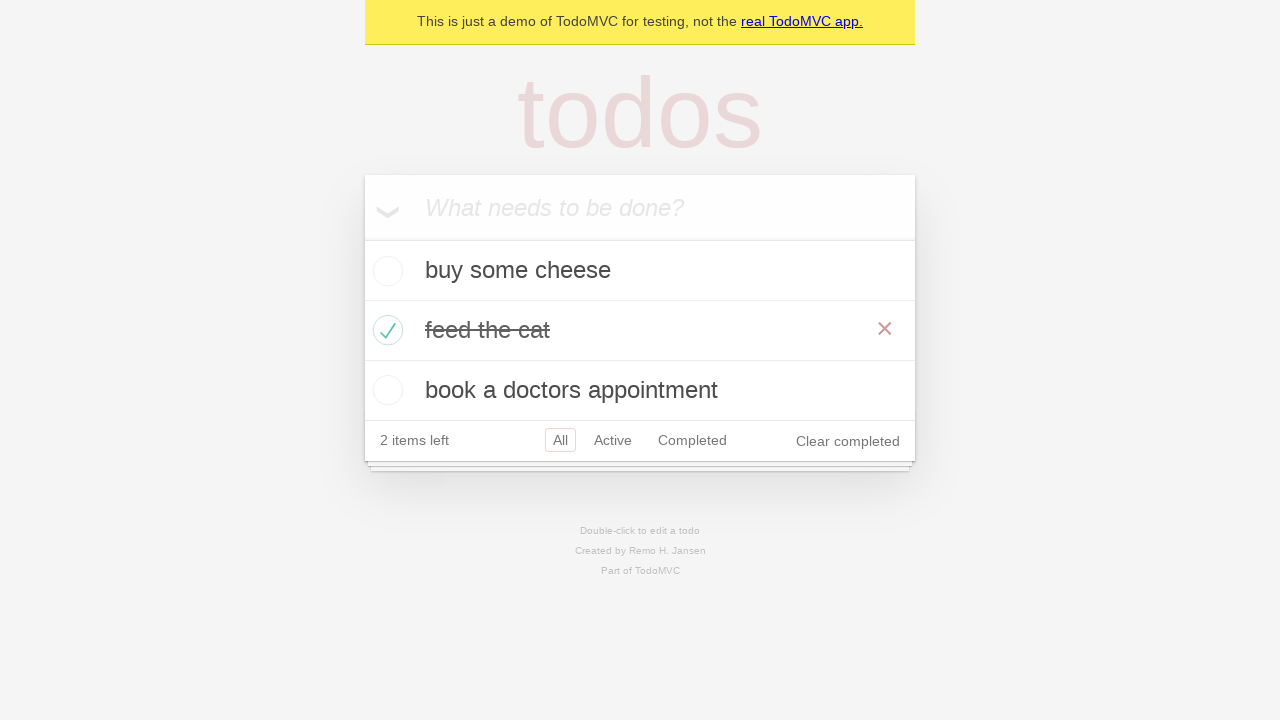

Clicked 'Clear completed' button to remove completed items at (848, 441) on internal:role=button[name="Clear completed"i]
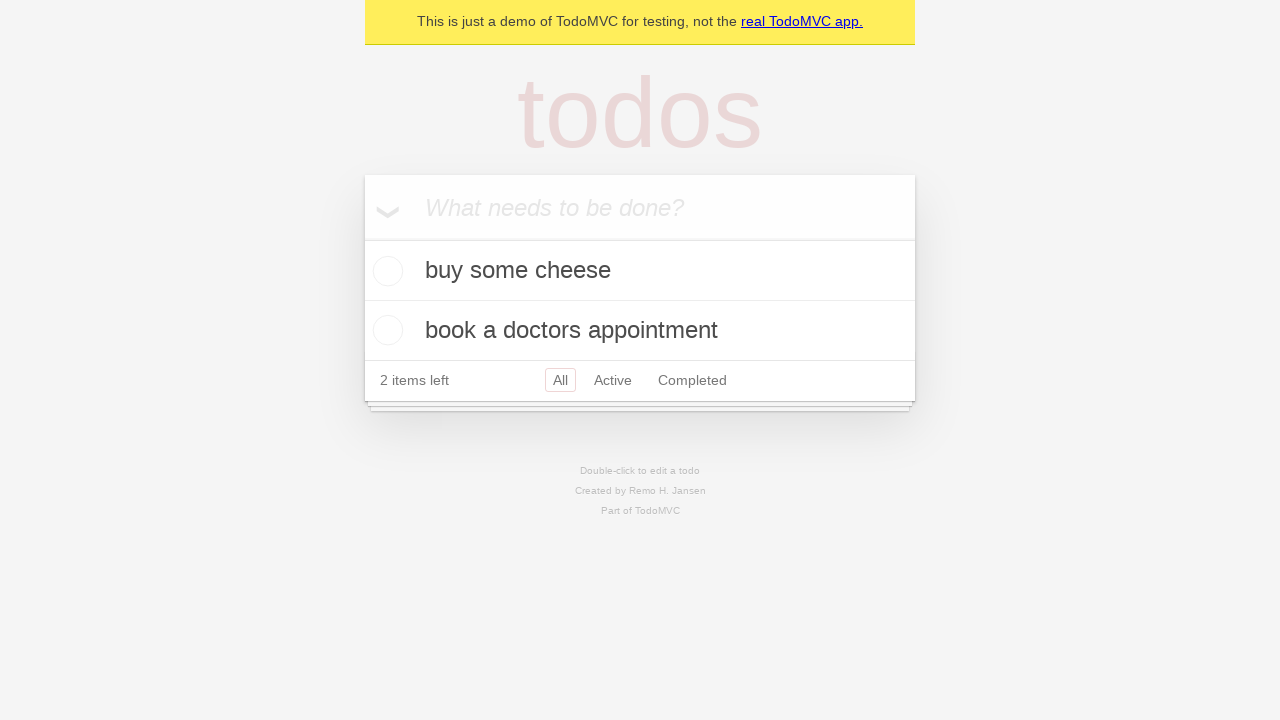

Waited for todo list to update after clearing completed items
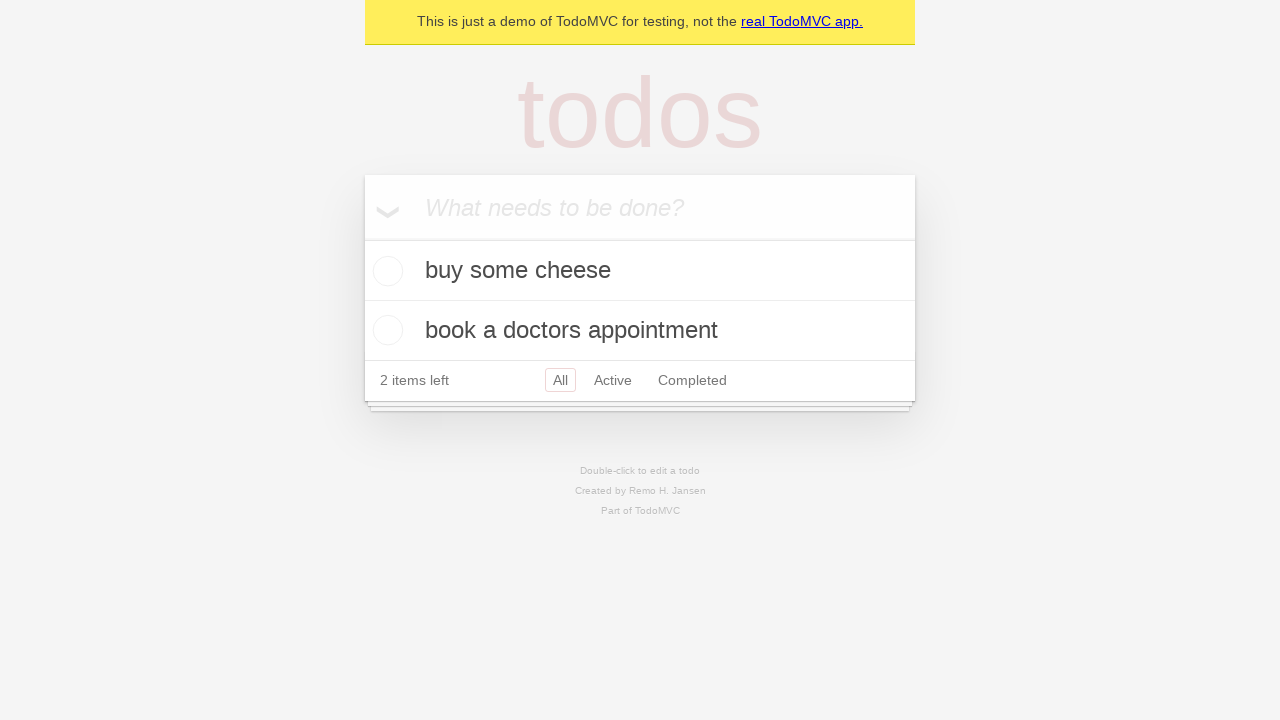

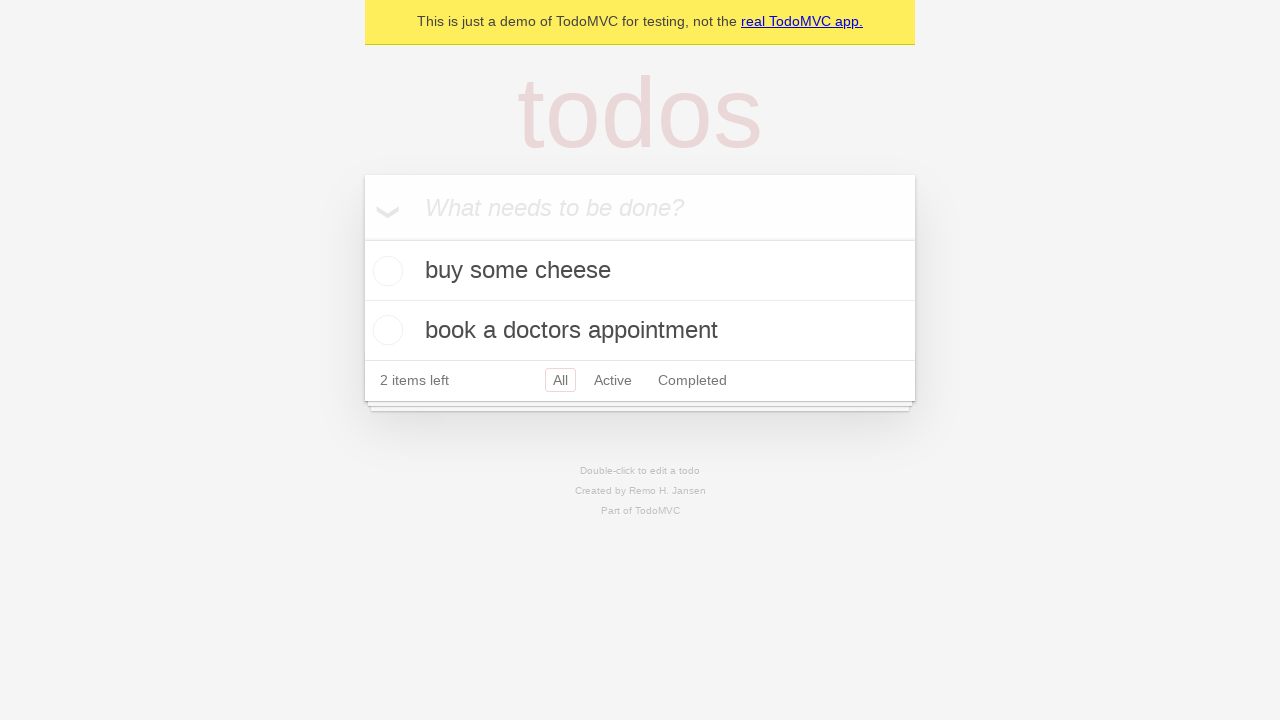